Tests the progress bar functionality by clicking the start button and waiting for the progress bar to reach 100%

Starting URL: https://demoqa.com/progress-bar

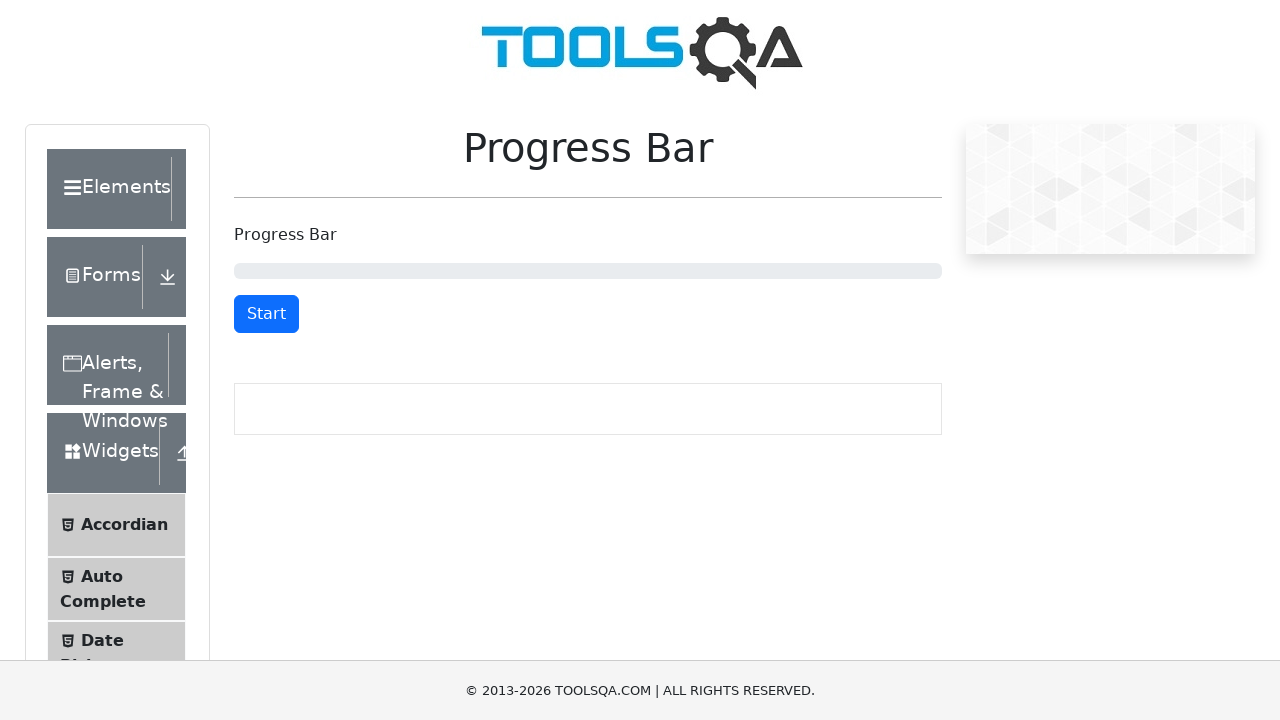

Clicked start button to begin progress bar at (266, 314) on button#startStopButton
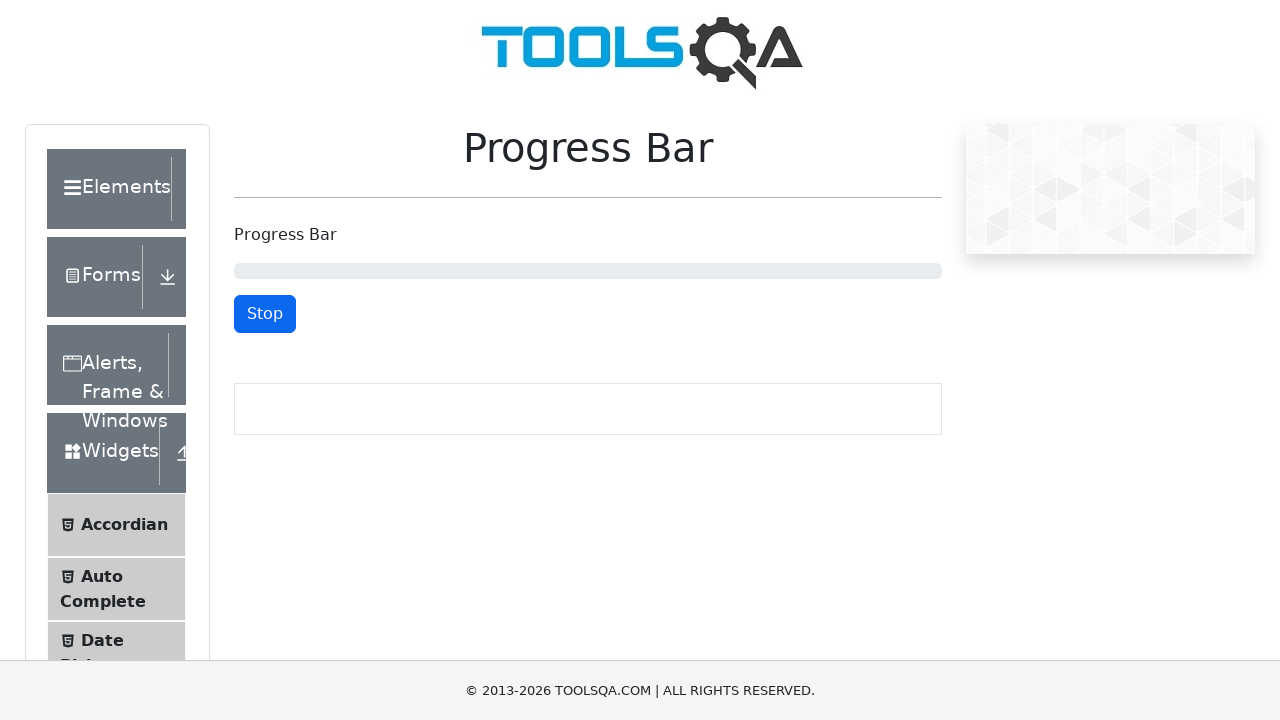

Progress bar reached 100%
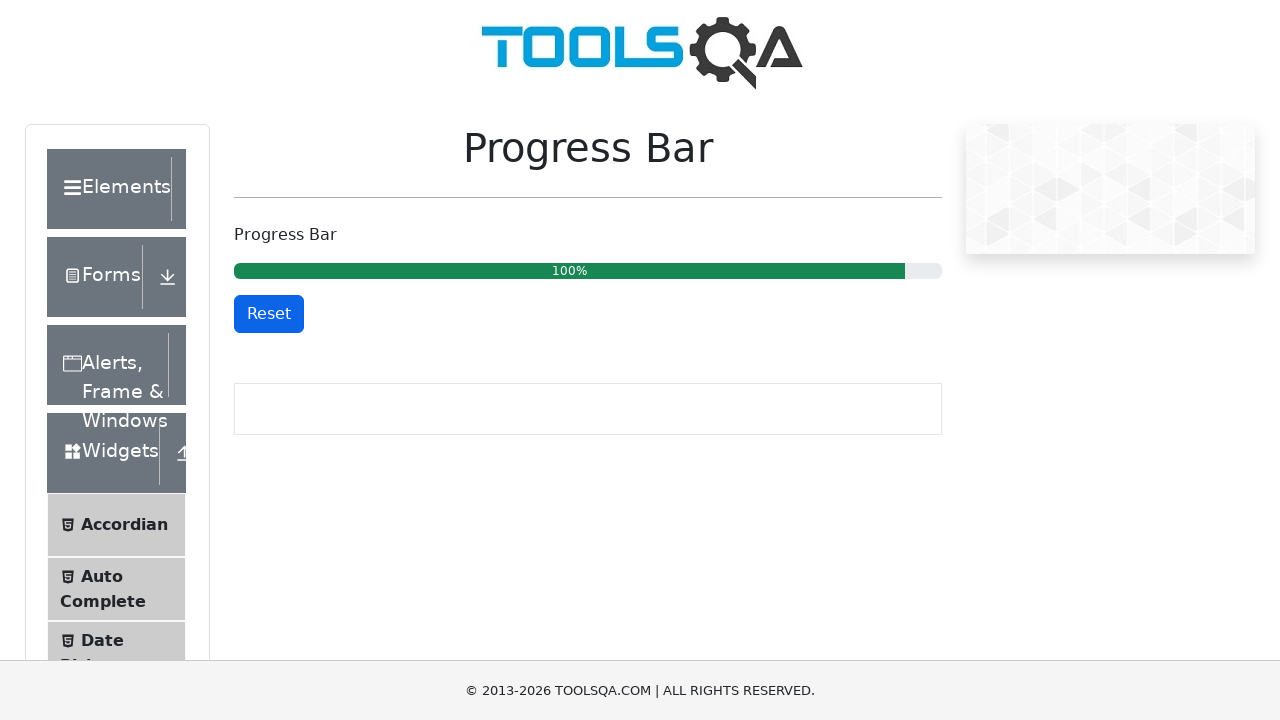

Retrieved progress bar text: 100%
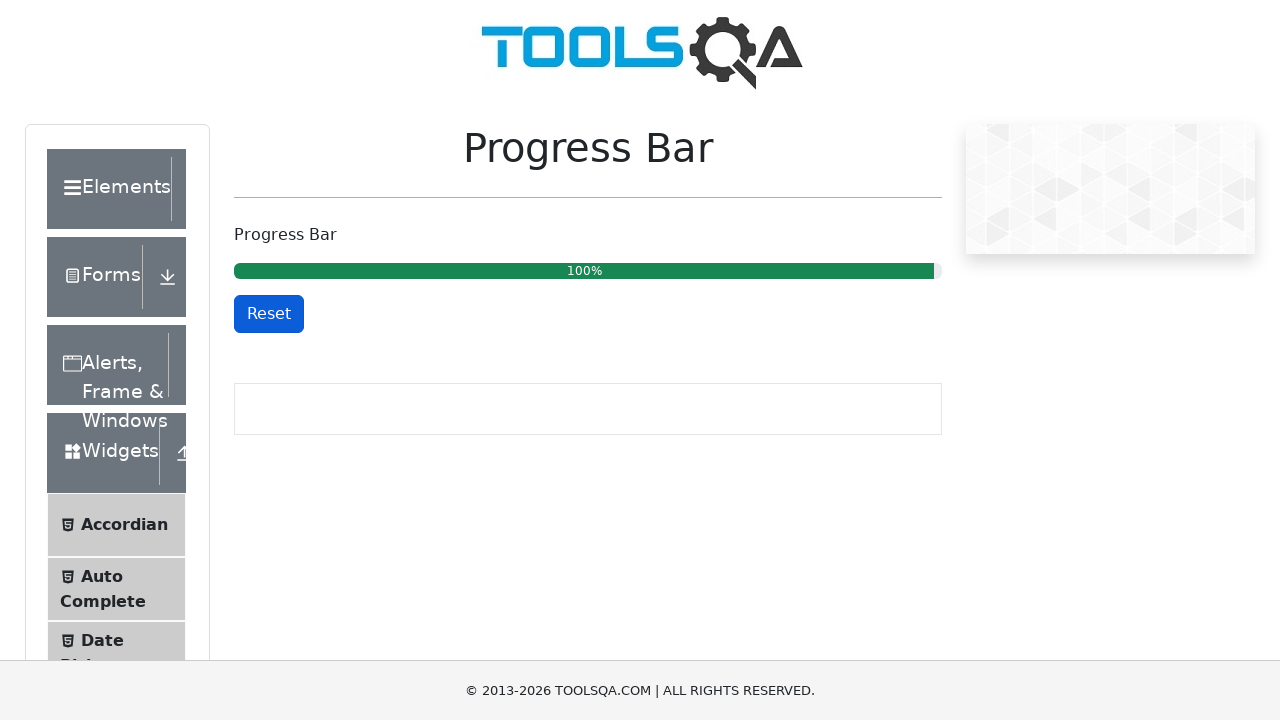

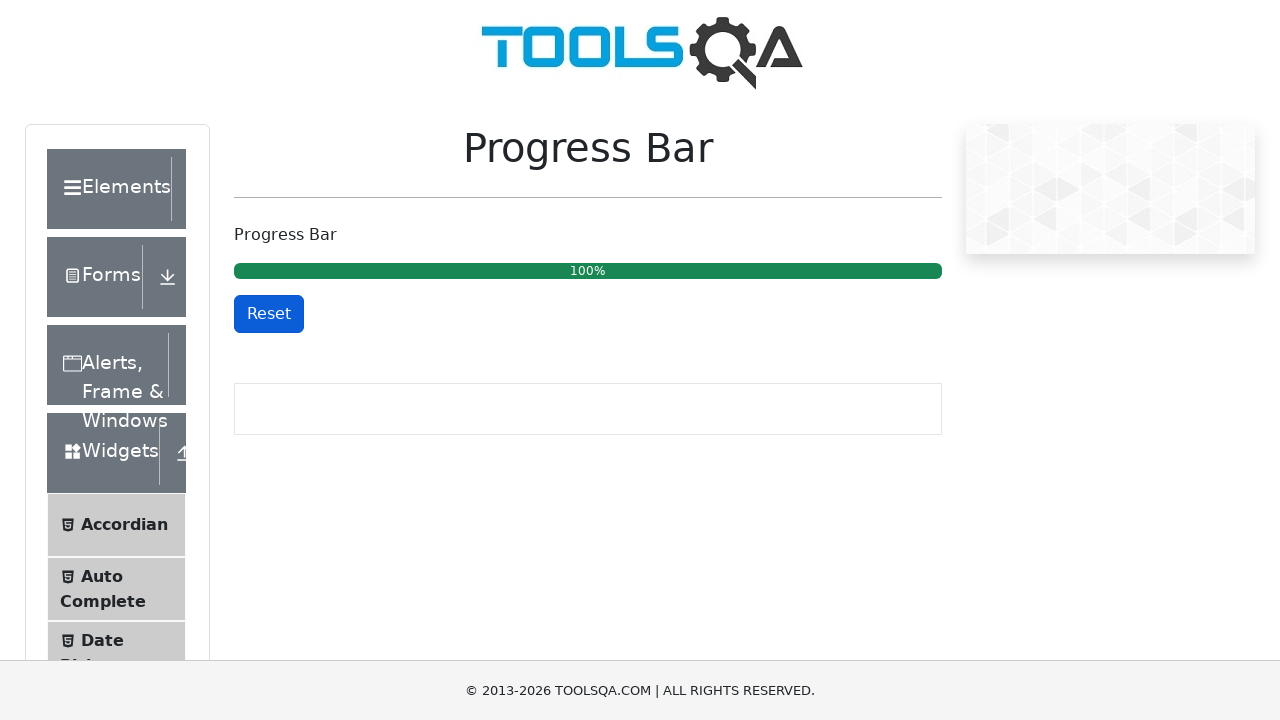